Navigates to a Steam game product page and verifies that the product name and price elements are displayed correctly.

Starting URL: https://store.steampowered.com/app/1971650/OCTOPATH_TRAVELER_II/

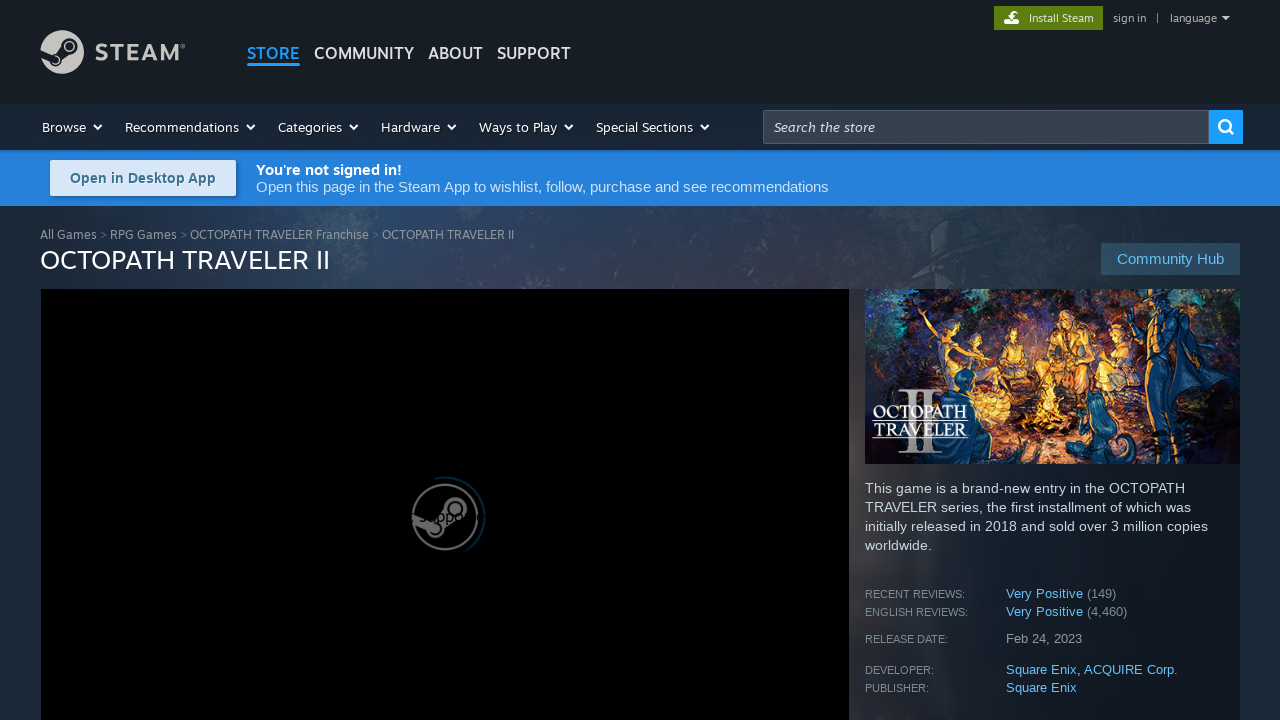

Waited for product name element to be visible
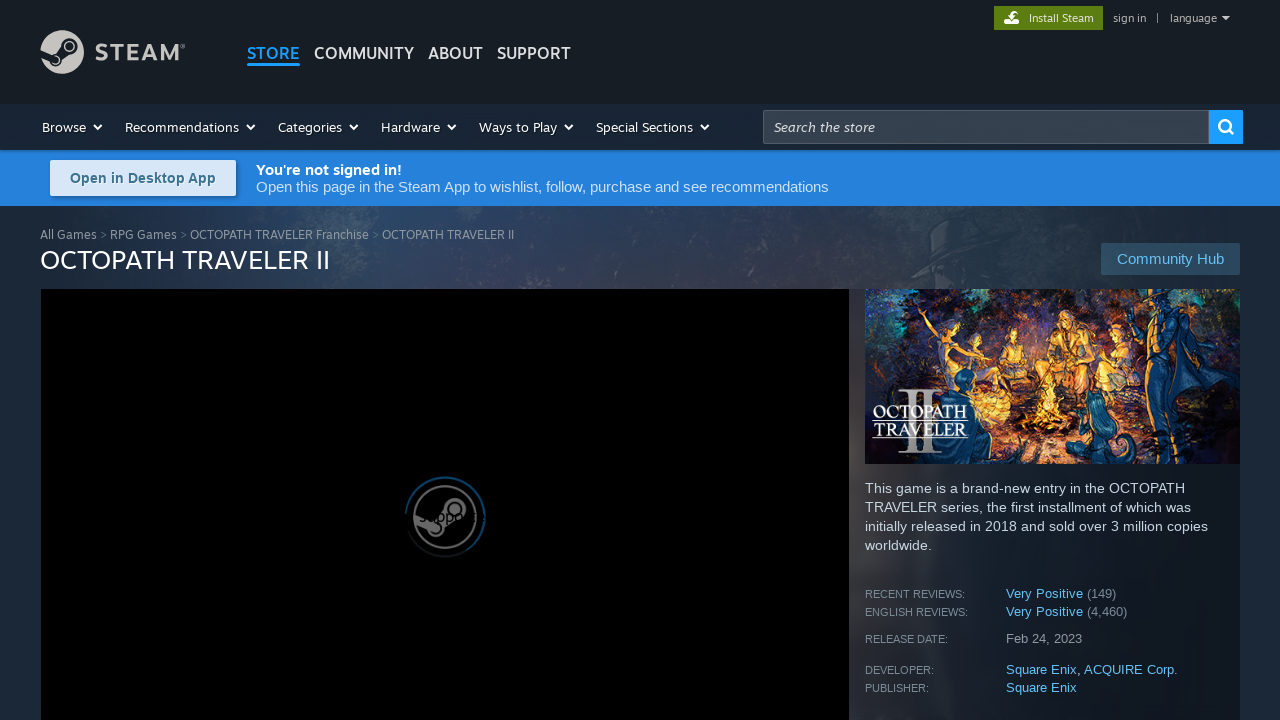

Waited for price element to be visible
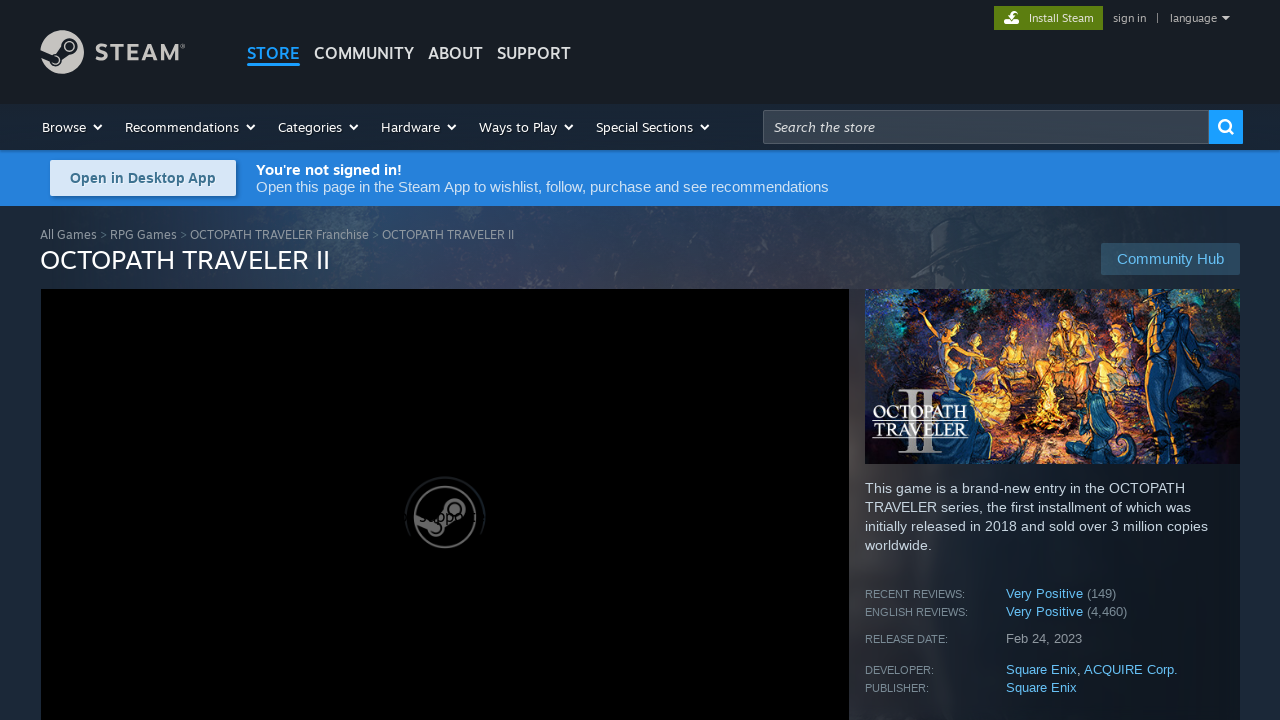

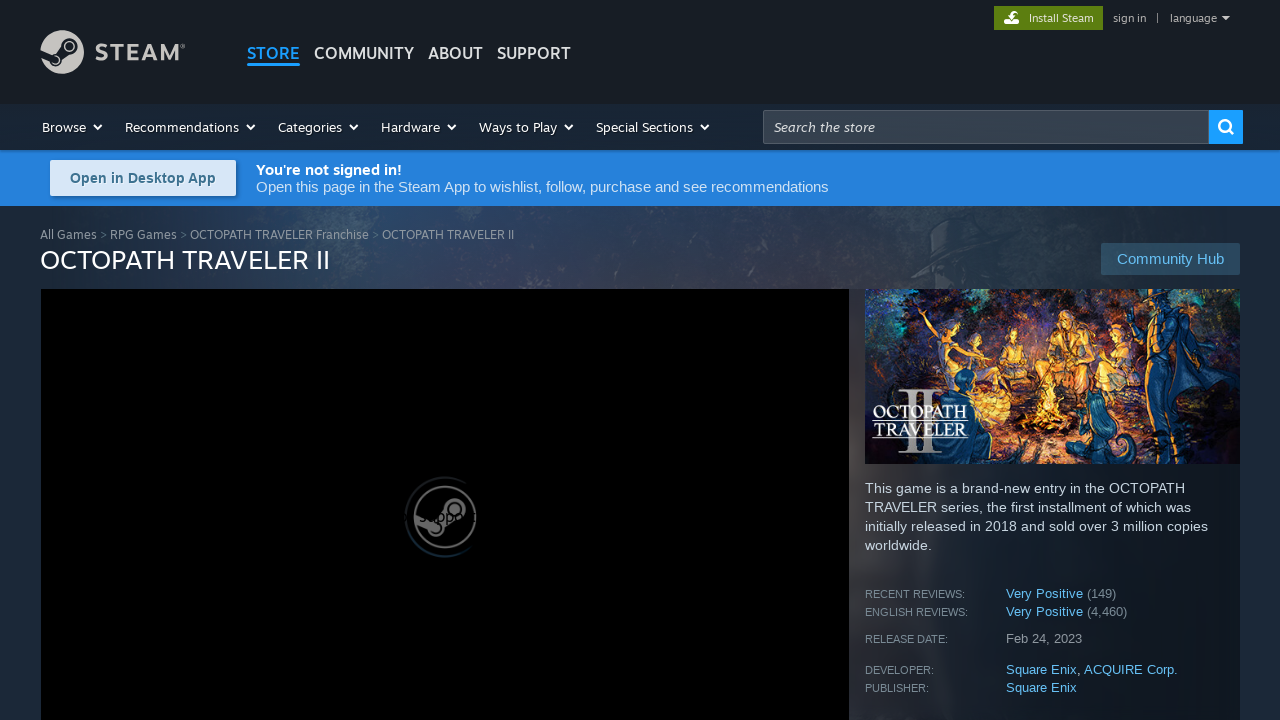